Solves a math problem by extracting a value from an element attribute, calculating the result, and submitting a form with checkbox and radio button selections

Starting URL: https://suninjuly.github.io/get_attribute.html

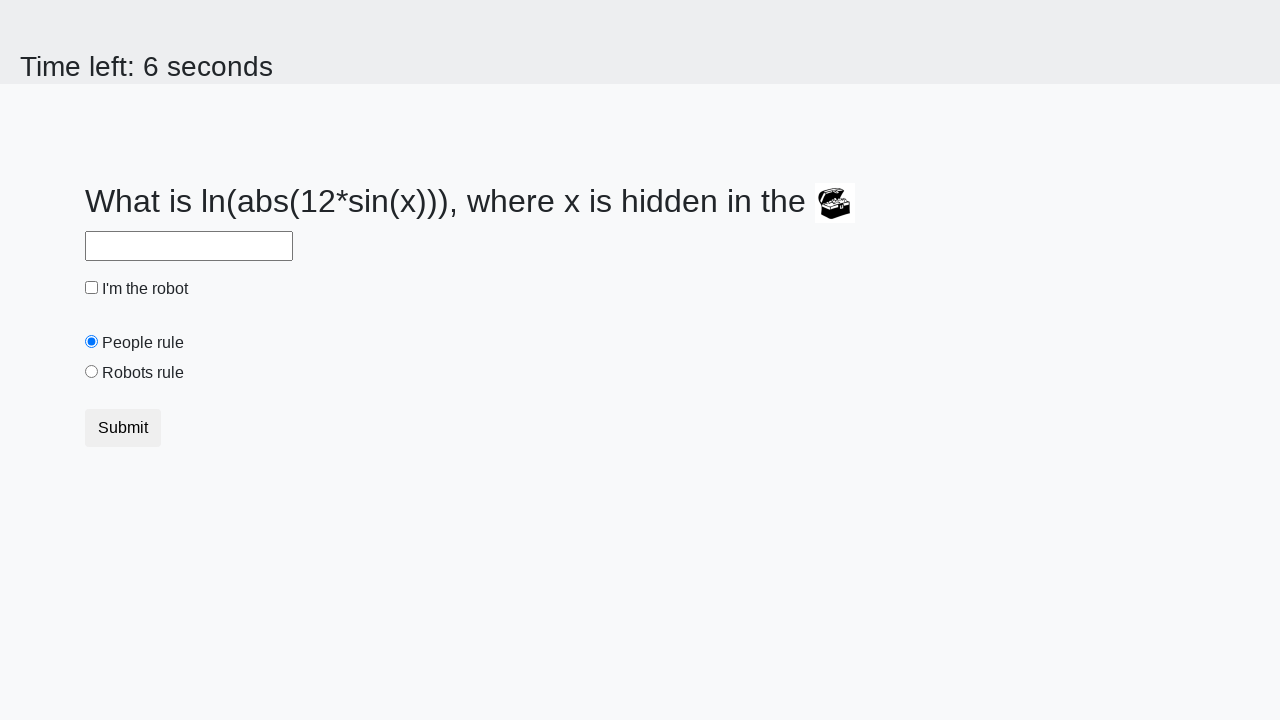

Located treasure element
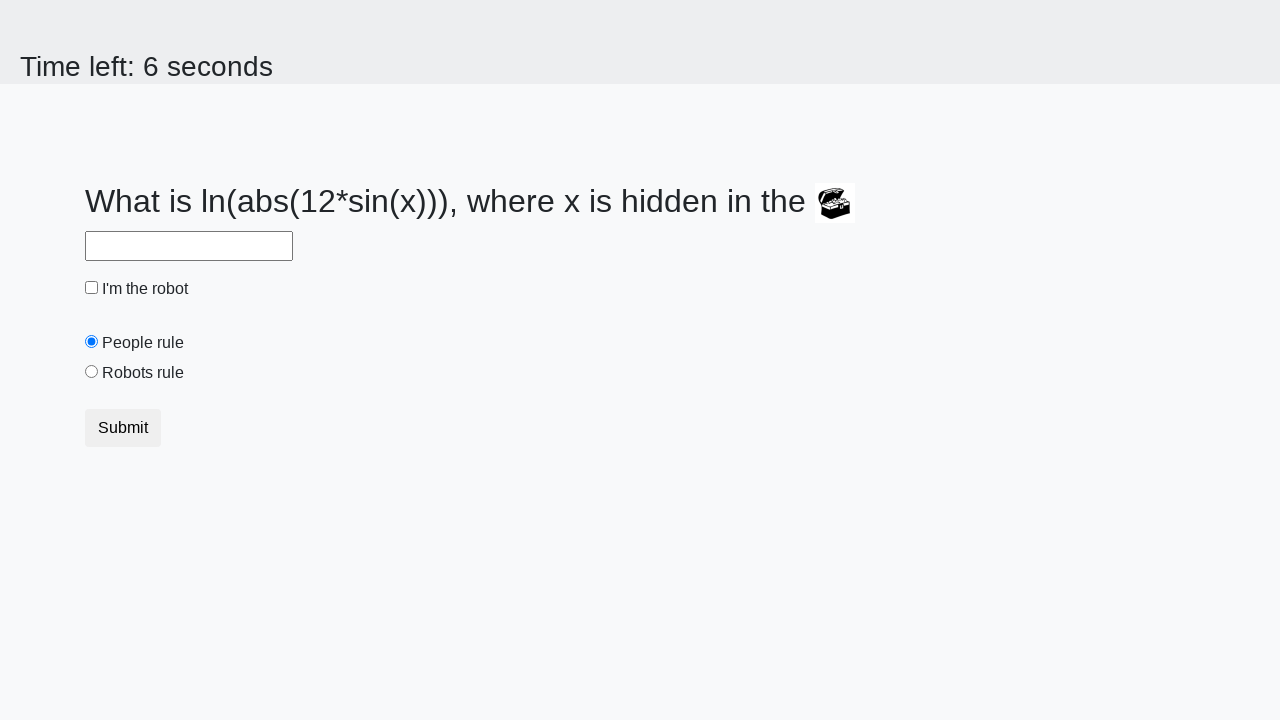

Extracted valuex attribute from treasure element
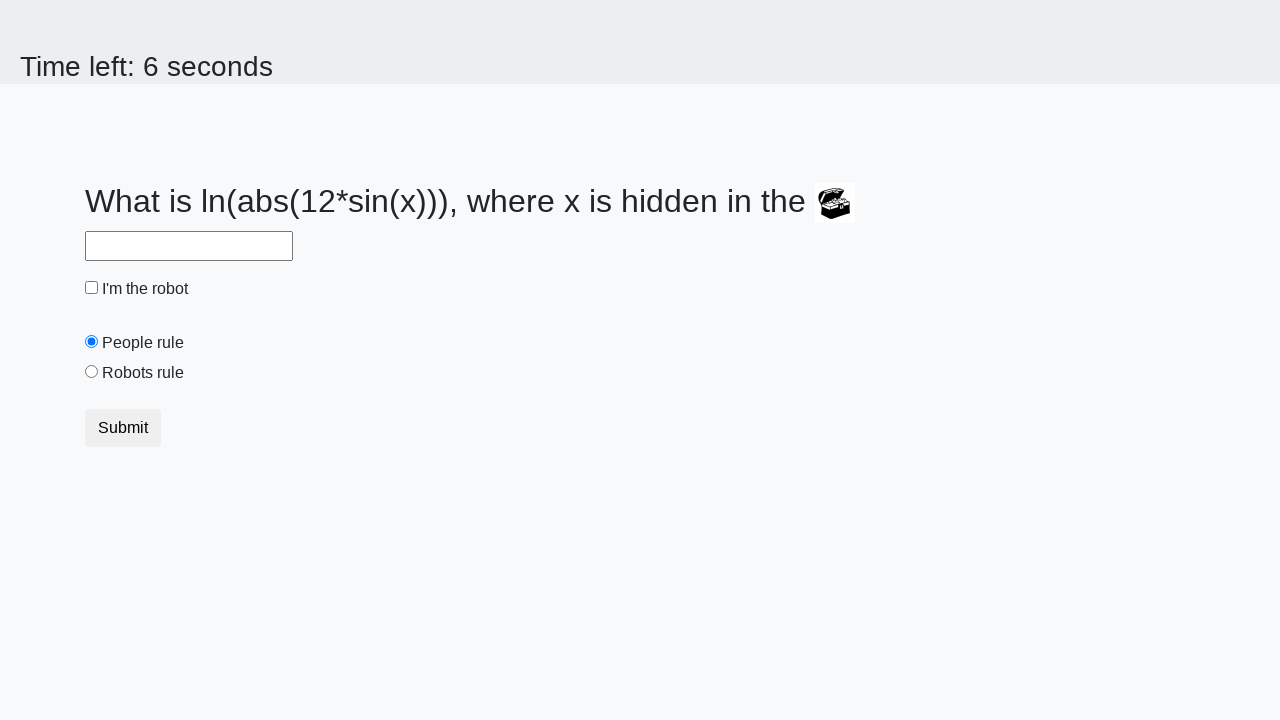

Calculated answer using math formula
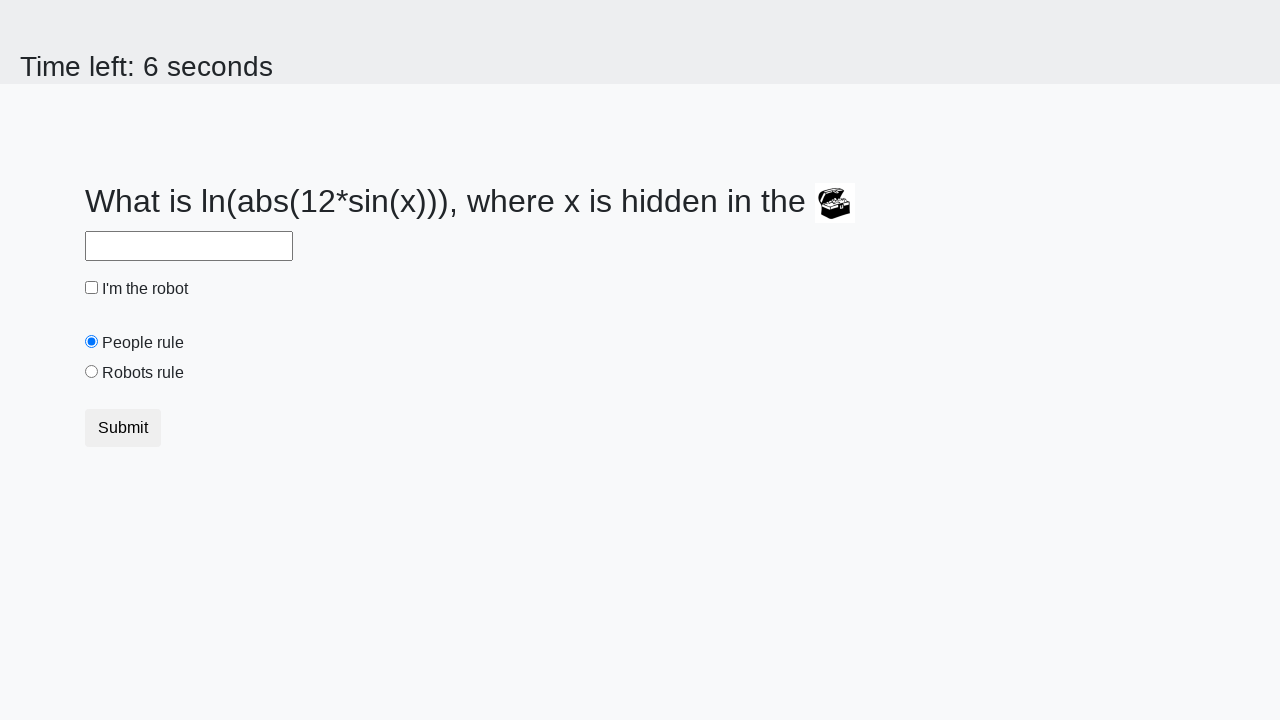

Filled answer field with calculated result on #answer
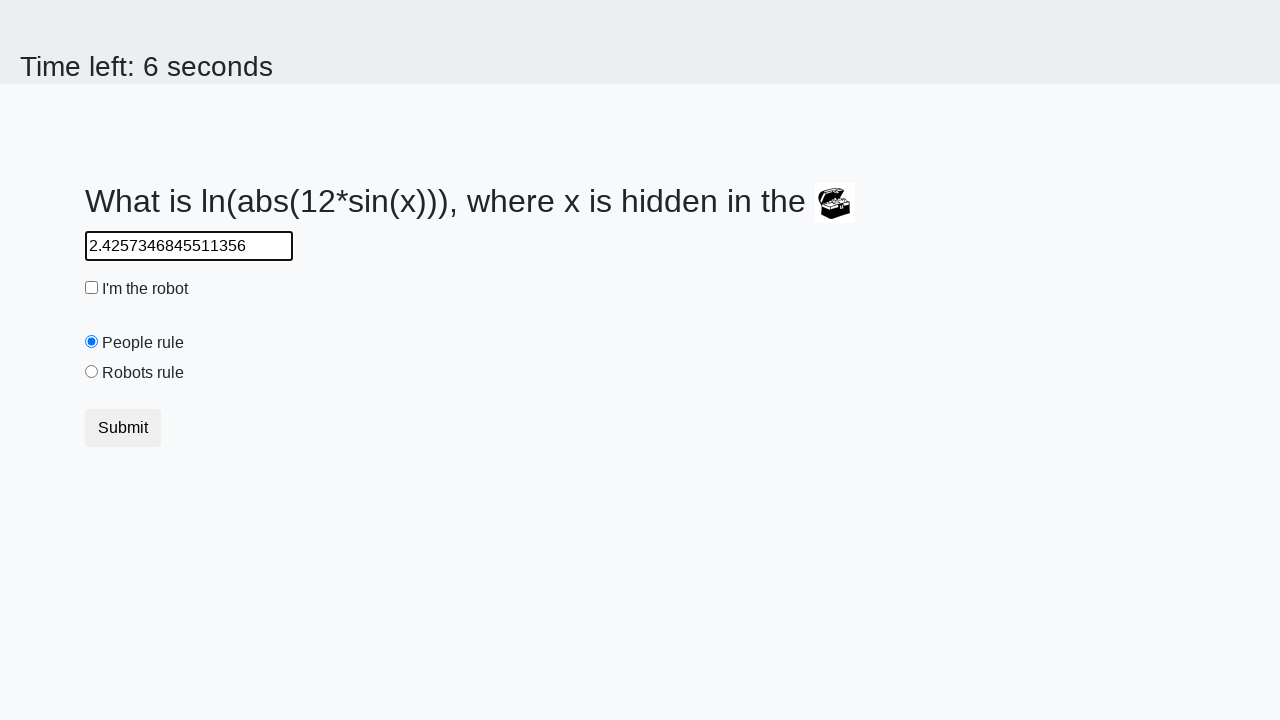

Checked robot checkbox at (92, 288) on #robotCheckbox
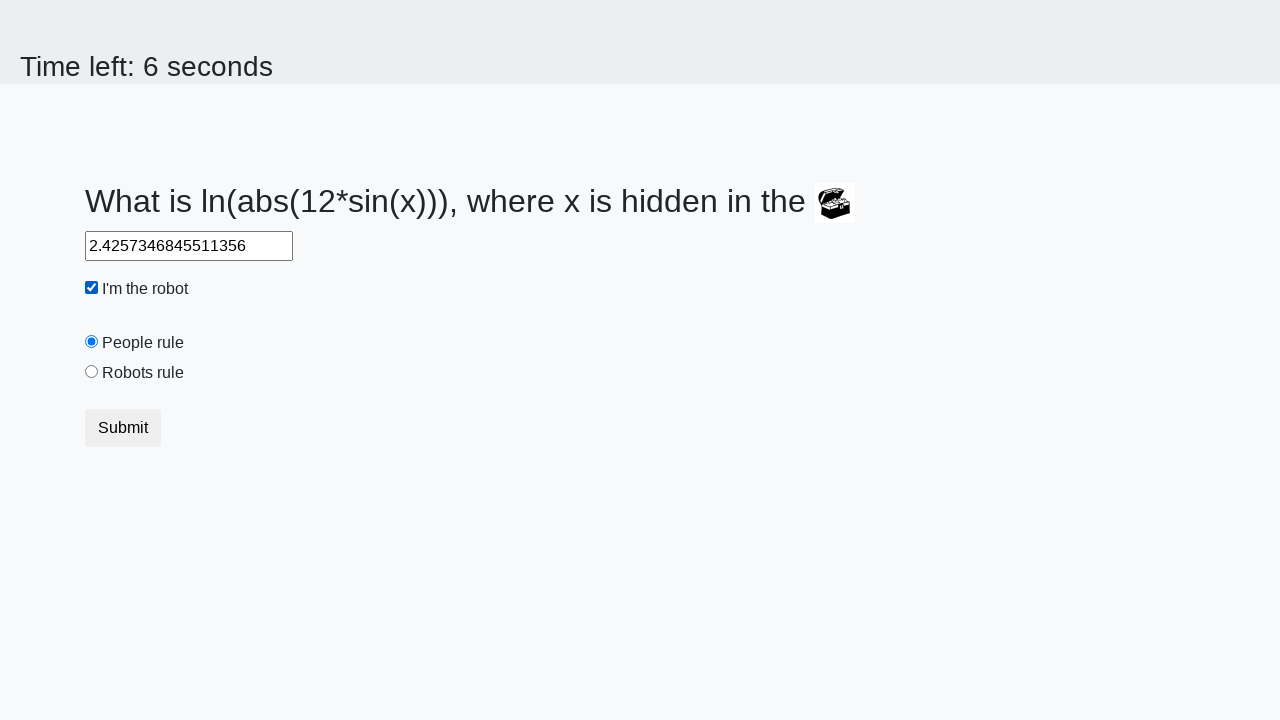

Selected robots rule radio button at (92, 372) on #robotsRule
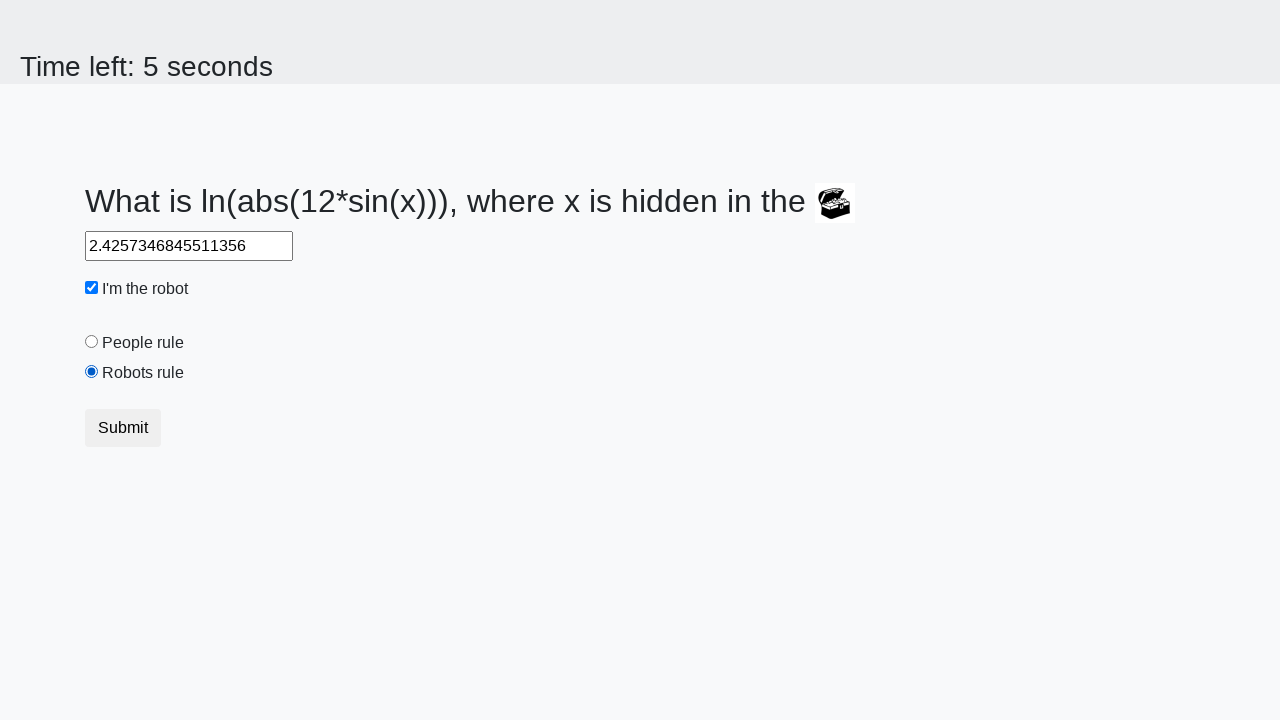

Clicked submit button to submit form at (123, 428) on .btn.btn-default
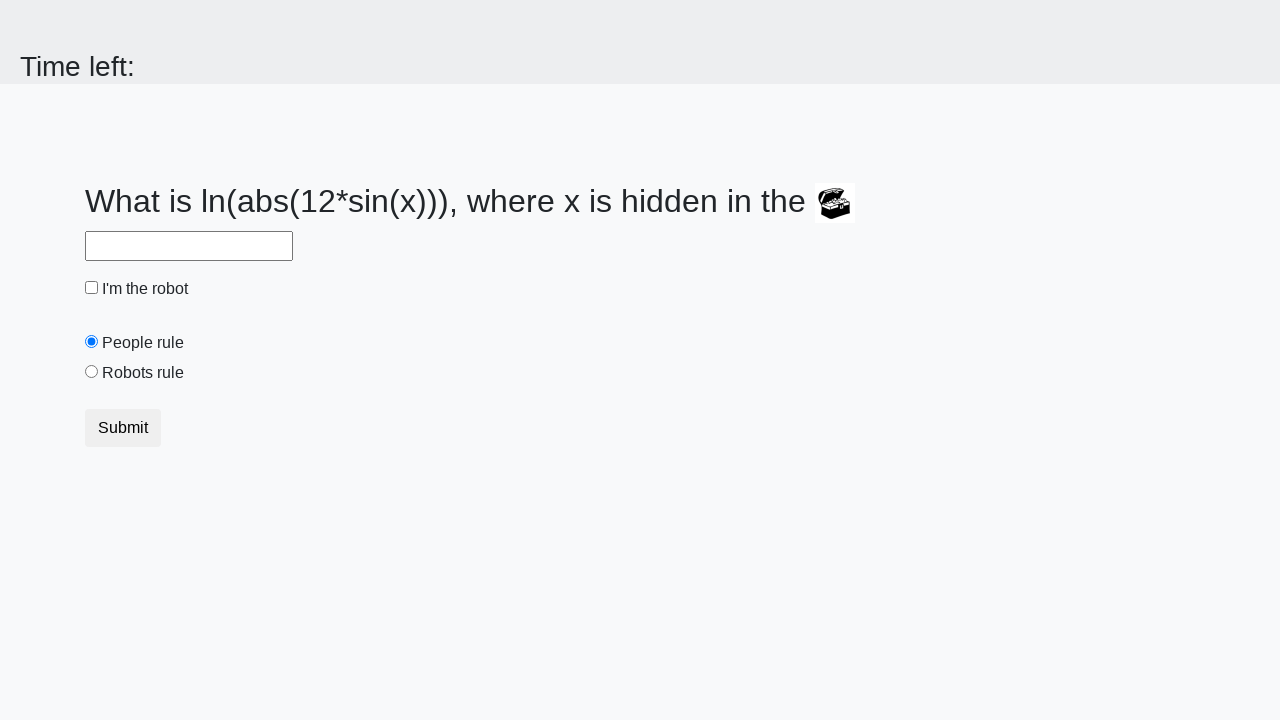

Waited 1000ms for result to load
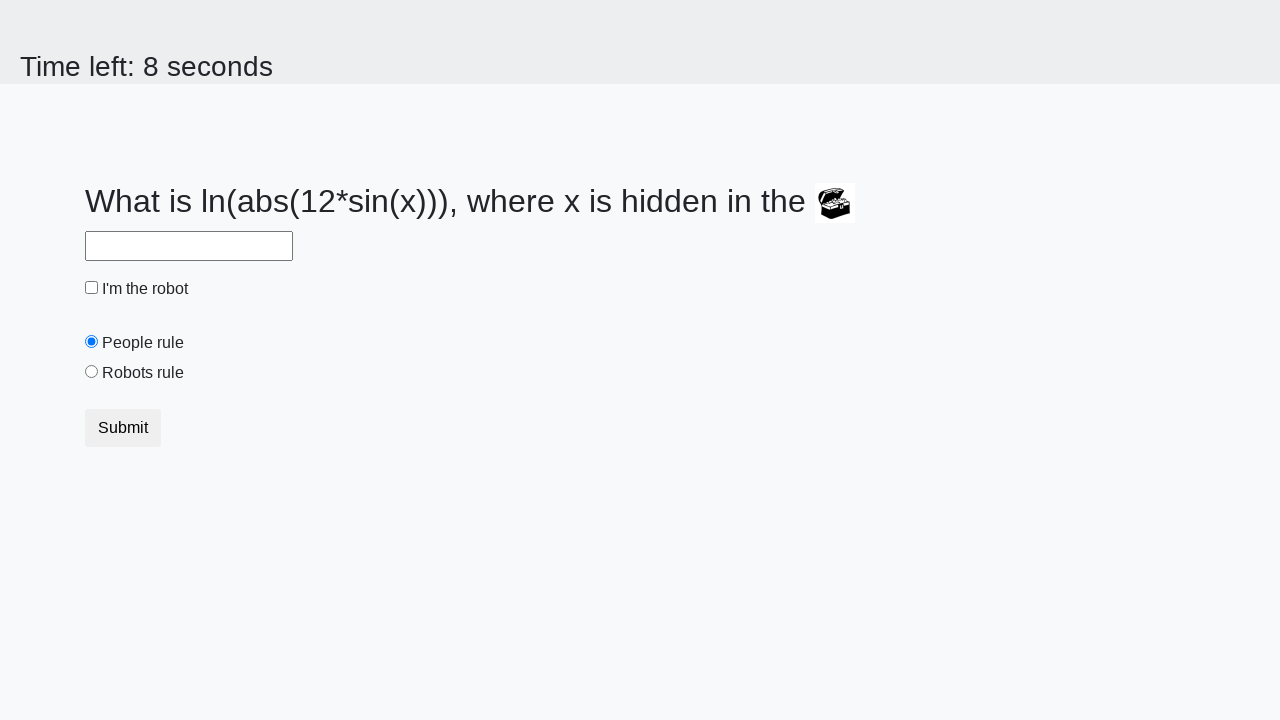

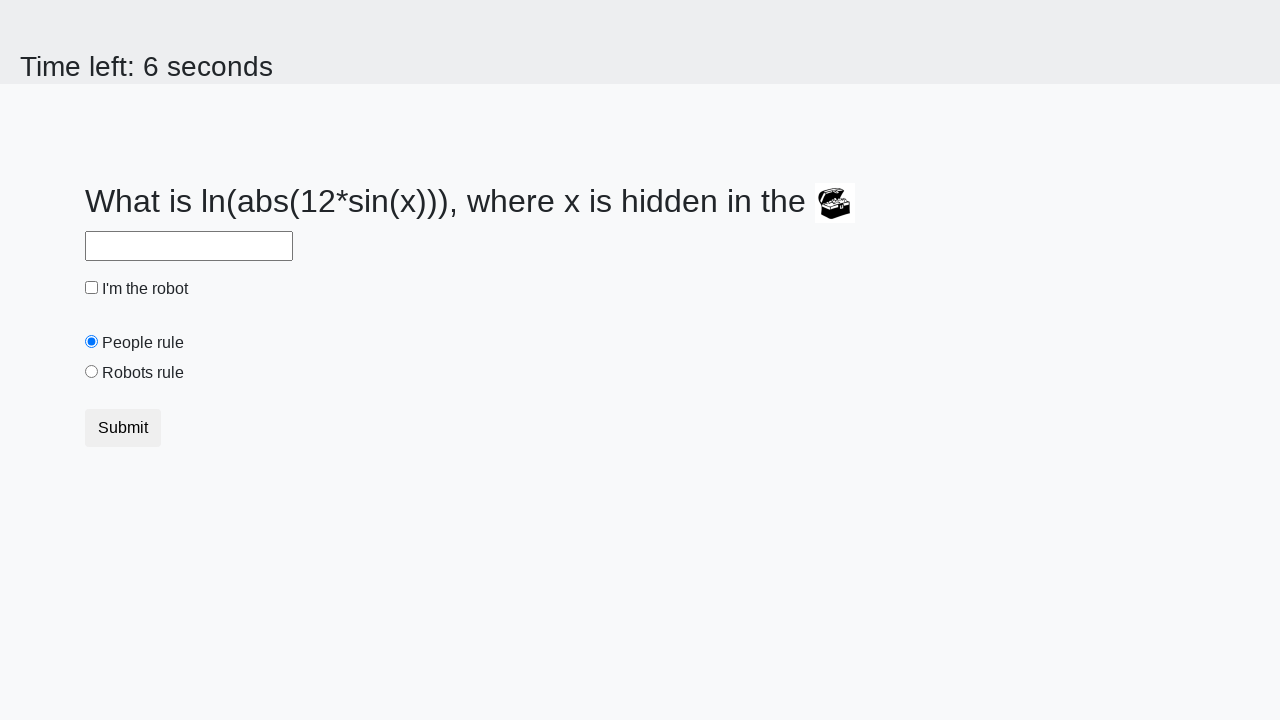